Tests popup validations and UI interactions including hiding/showing elements, handling confirmation dialogs, hovering over elements, and interacting with an iframe to click a link.

Starting URL: https://rahulshettyacademy.com/AutomationPractice/

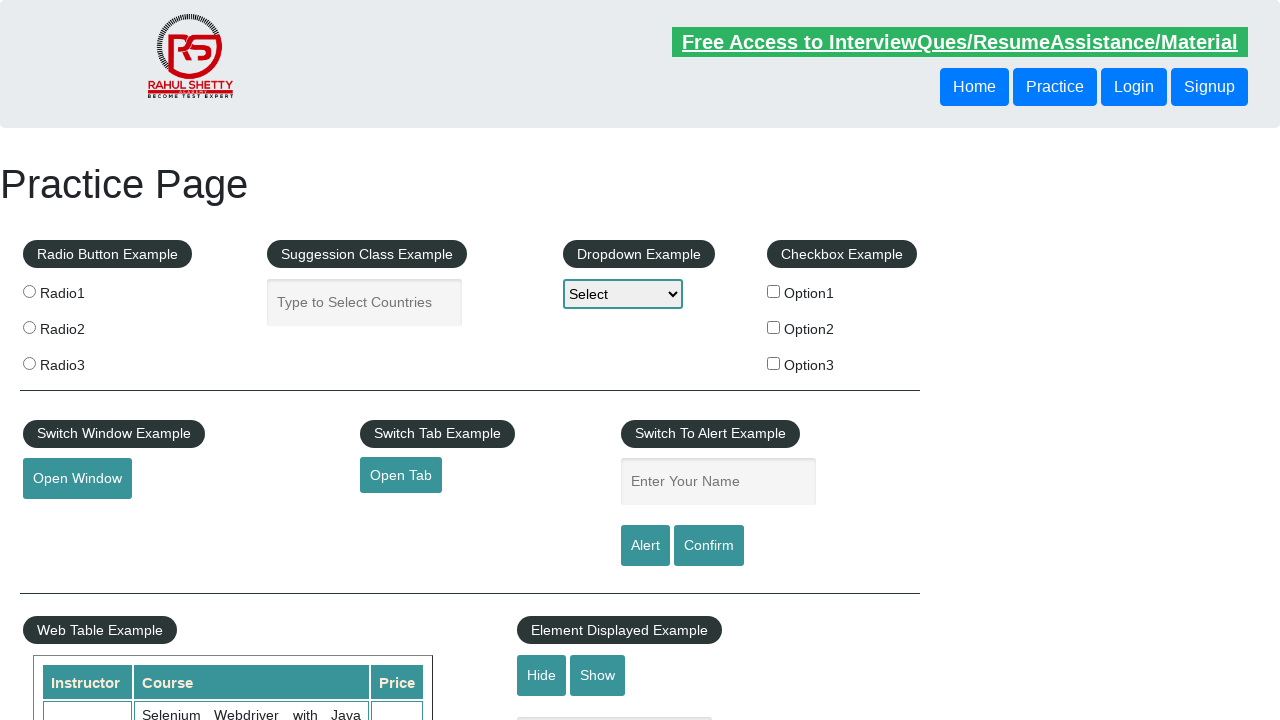

Verified that displayed-text element is visible
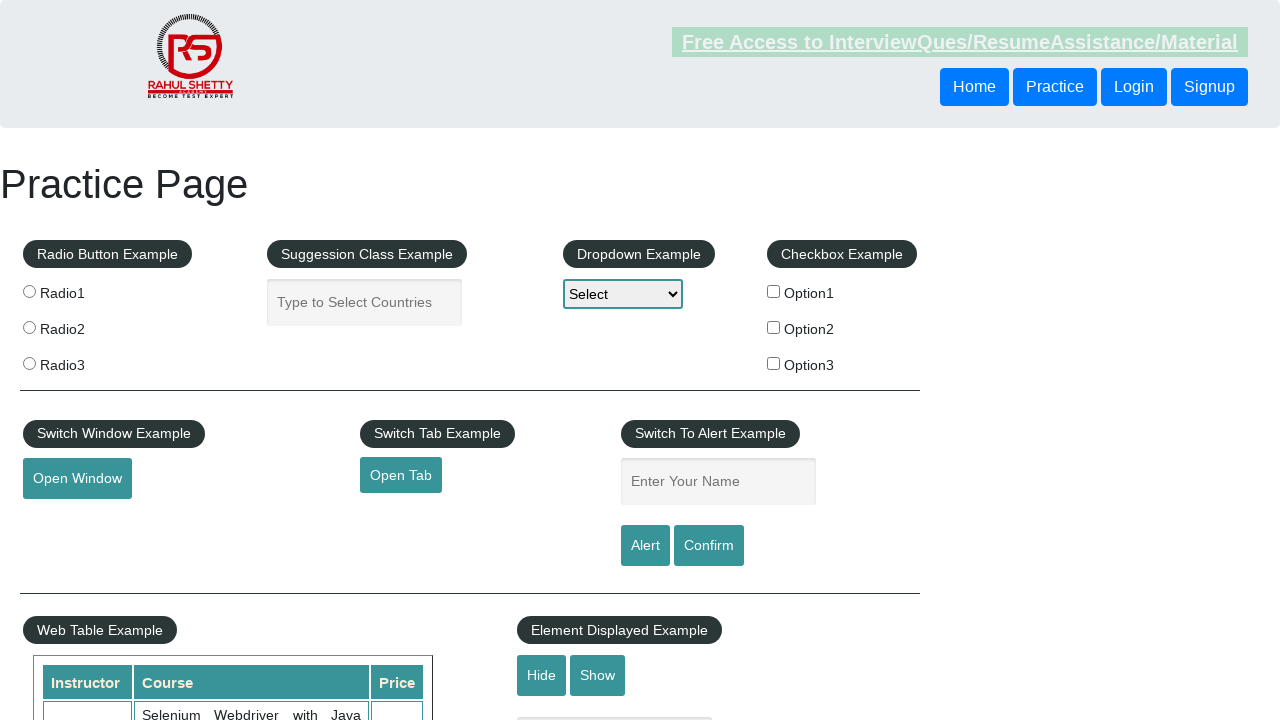

Clicked hide-textbox button to hide the element at (542, 675) on #hide-textbox
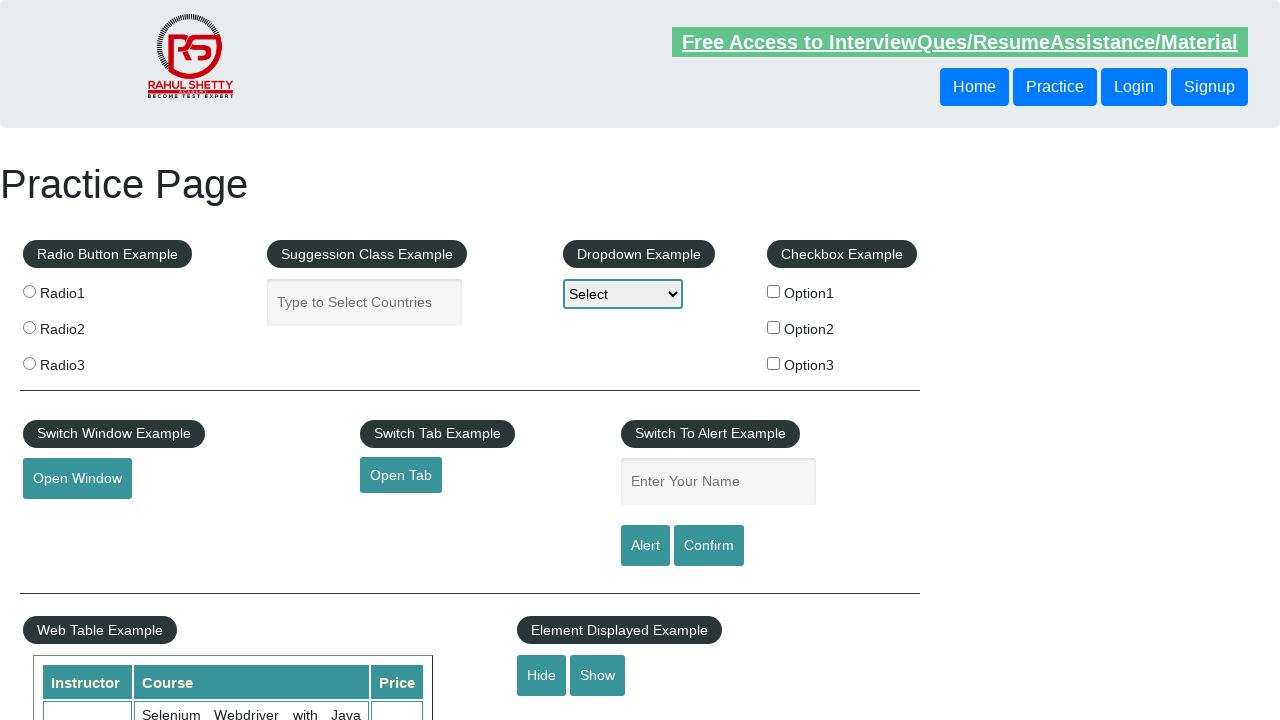

Verified that displayed-text element is now hidden
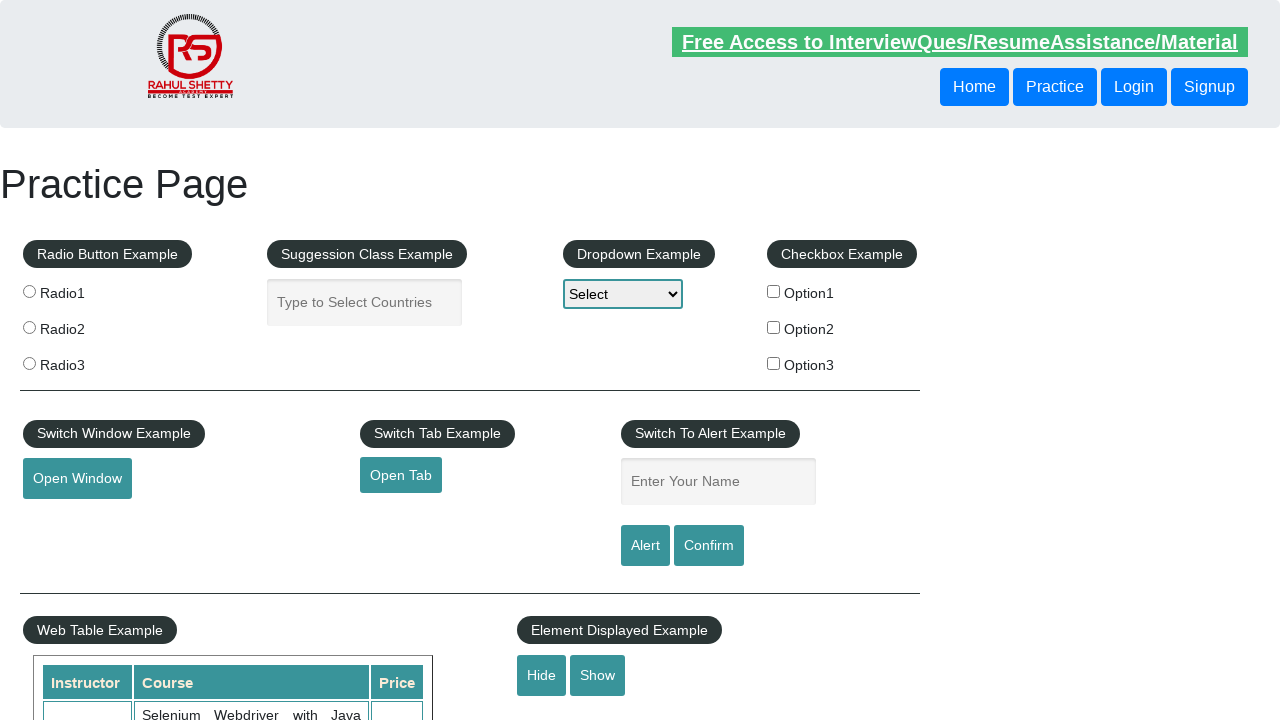

Set up dialog handler to accept confirmation dialogs
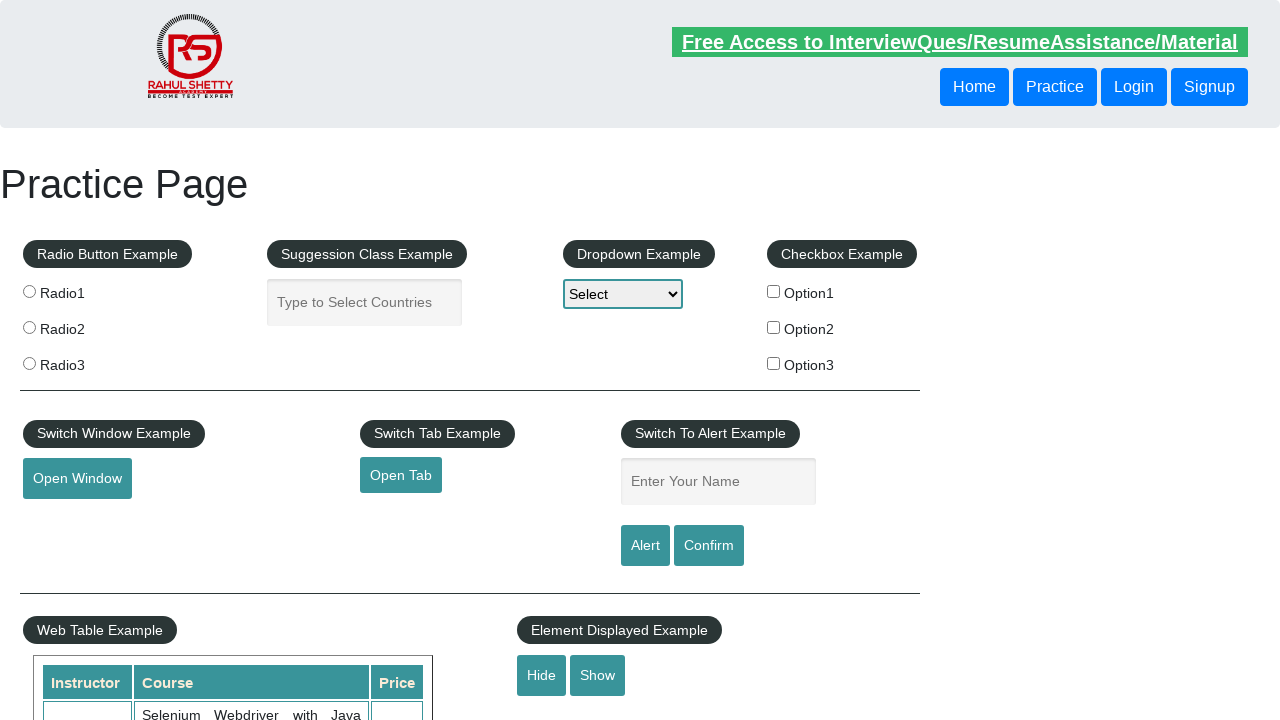

Clicked confirmbtn to trigger confirmation dialog at (709, 546) on #confirmbtn
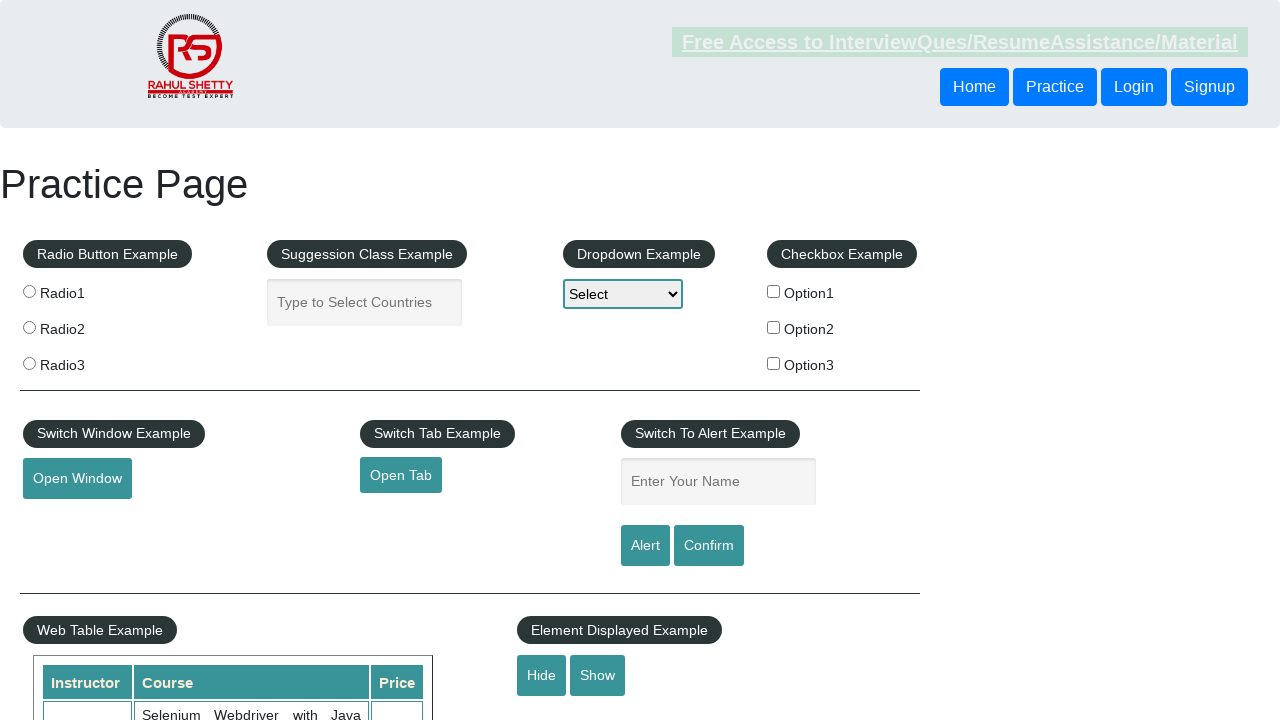

Hovered over mousehover element at (83, 361) on #mousehover
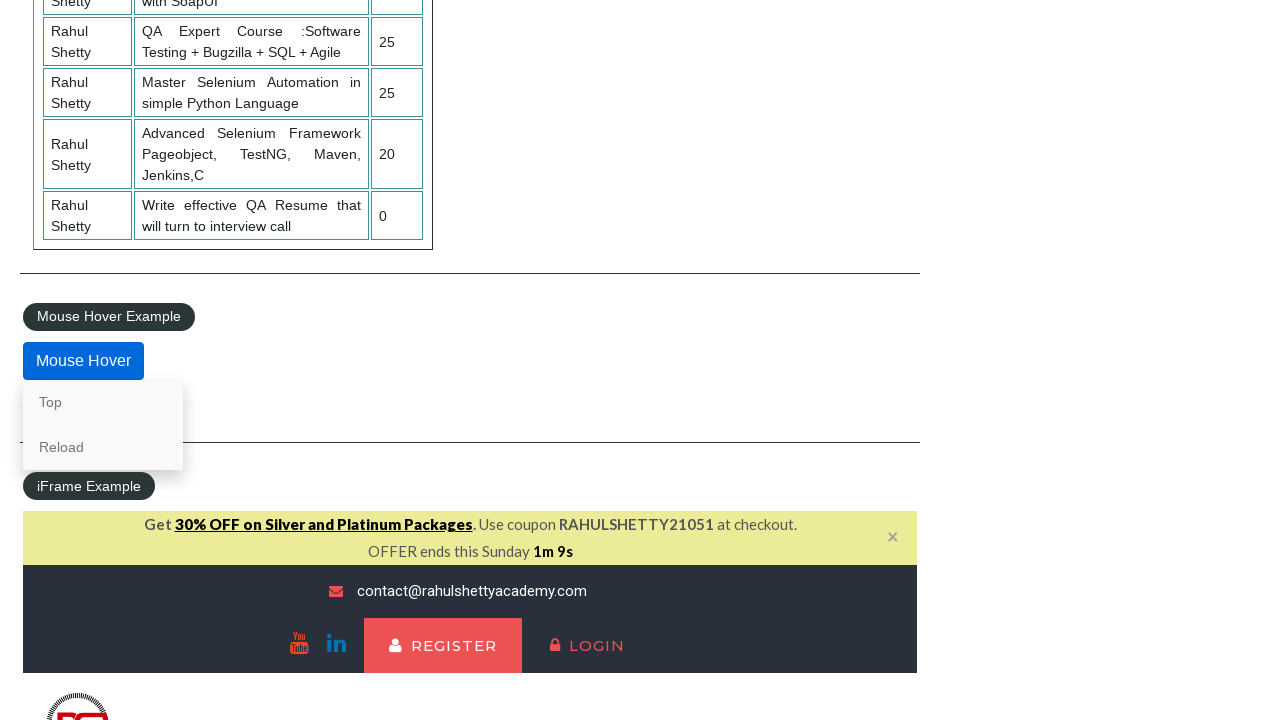

Located courses-iframe element
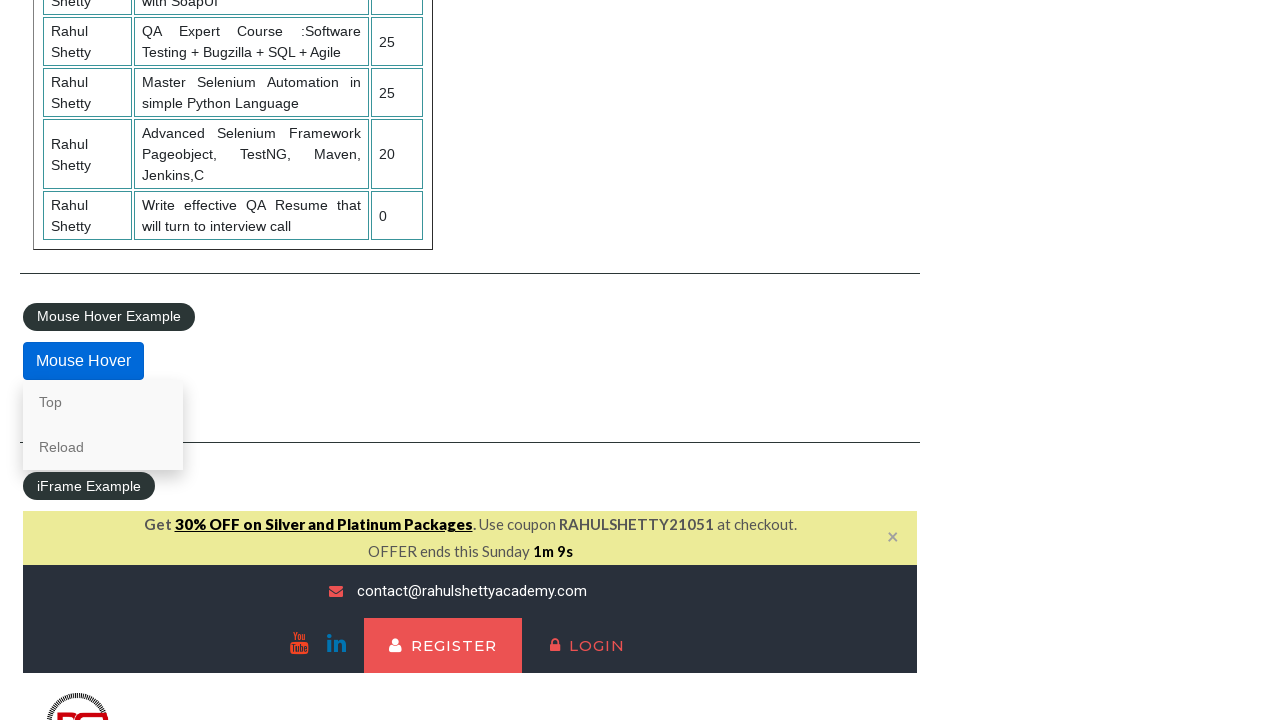

Clicked lifetime-access link within the iframe at (307, 360) on #courses-iframe >> internal:control=enter-frame >> li a[href*='lifetime-access']
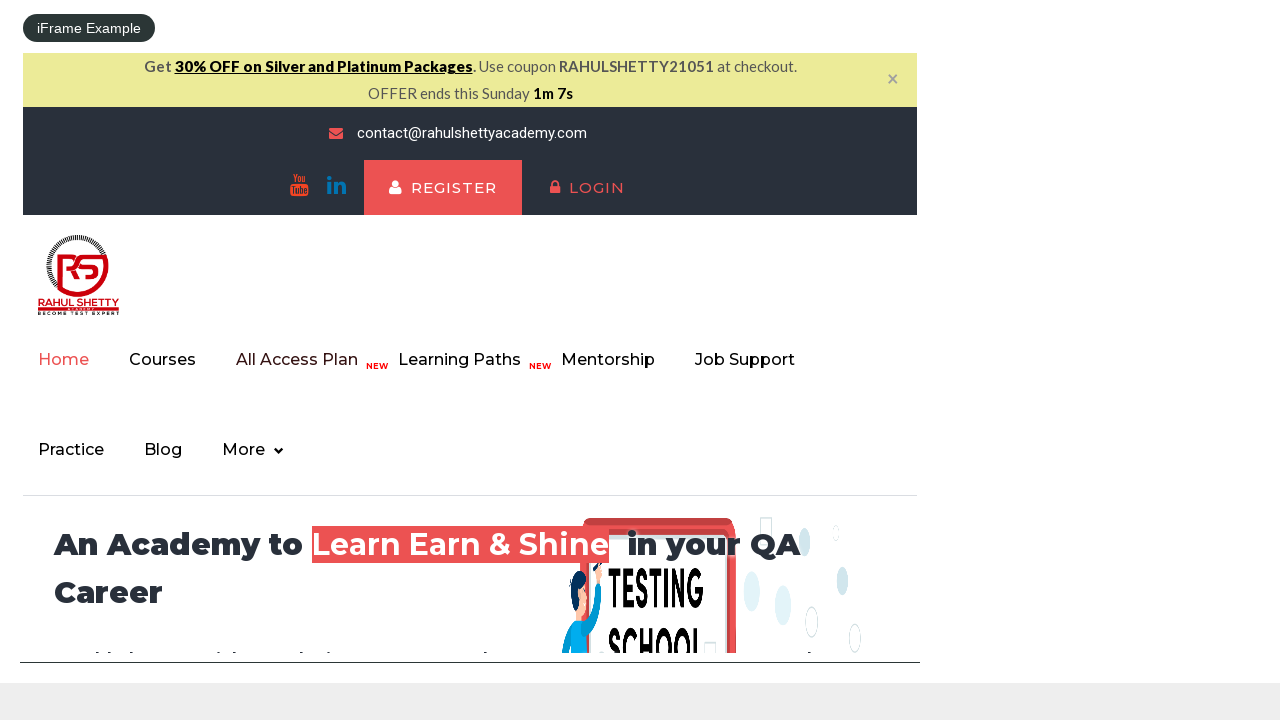

Retrieved text content from iframe heading: 'Join 13,522 Happy Subscibers!'
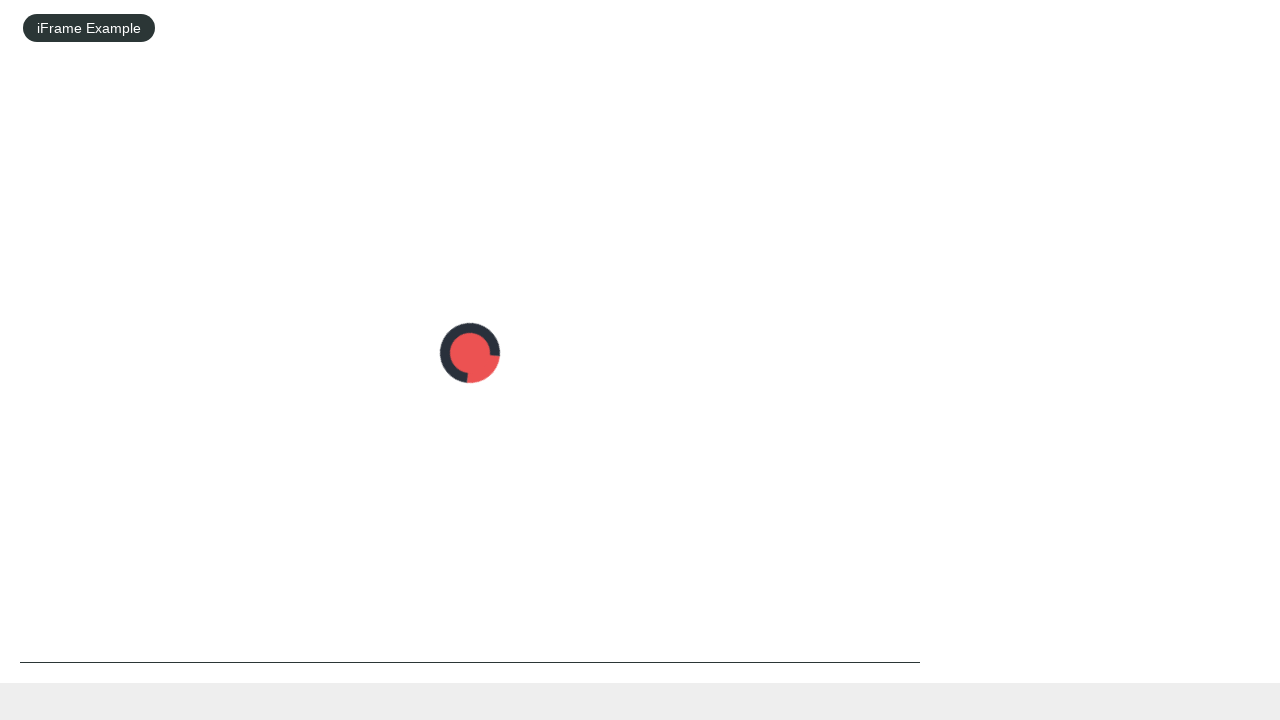

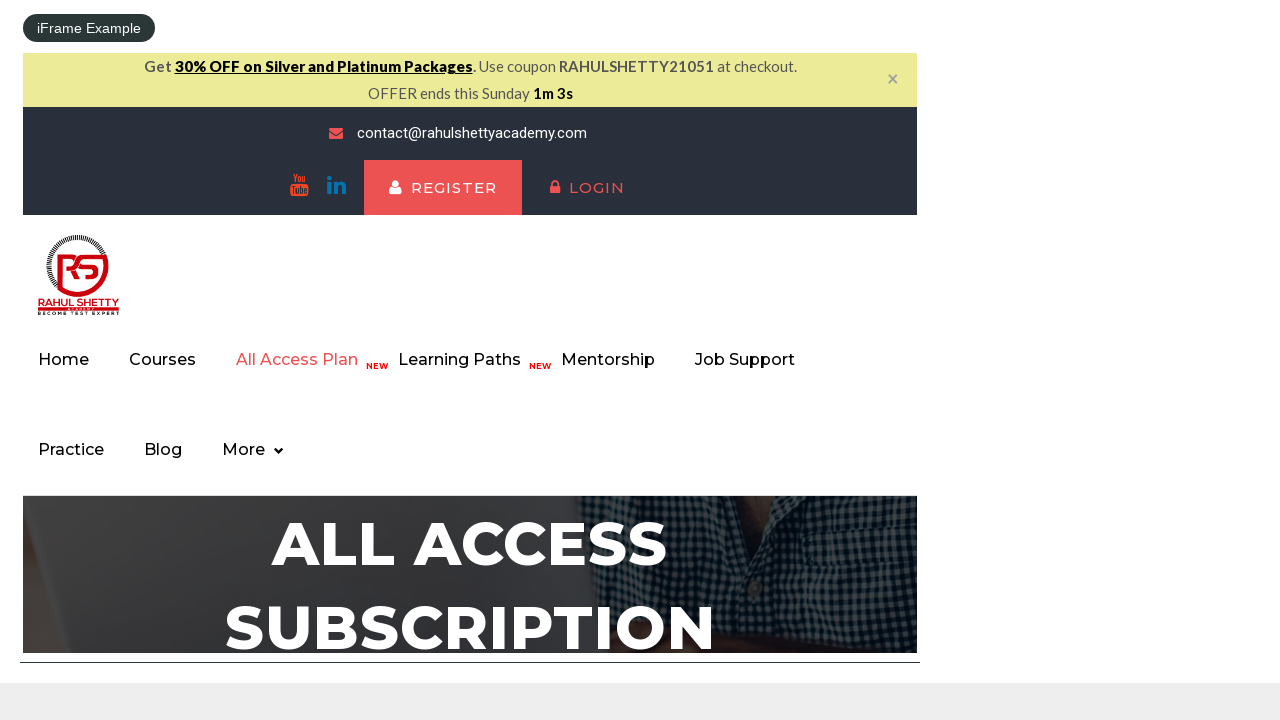